Navigates to SpiceJet website, hovers over SpiceClub menu, clicks on "Our Program" to open a new window, switches to the new window, and takes a screenshot

Starting URL: https://www.spicejet.com/

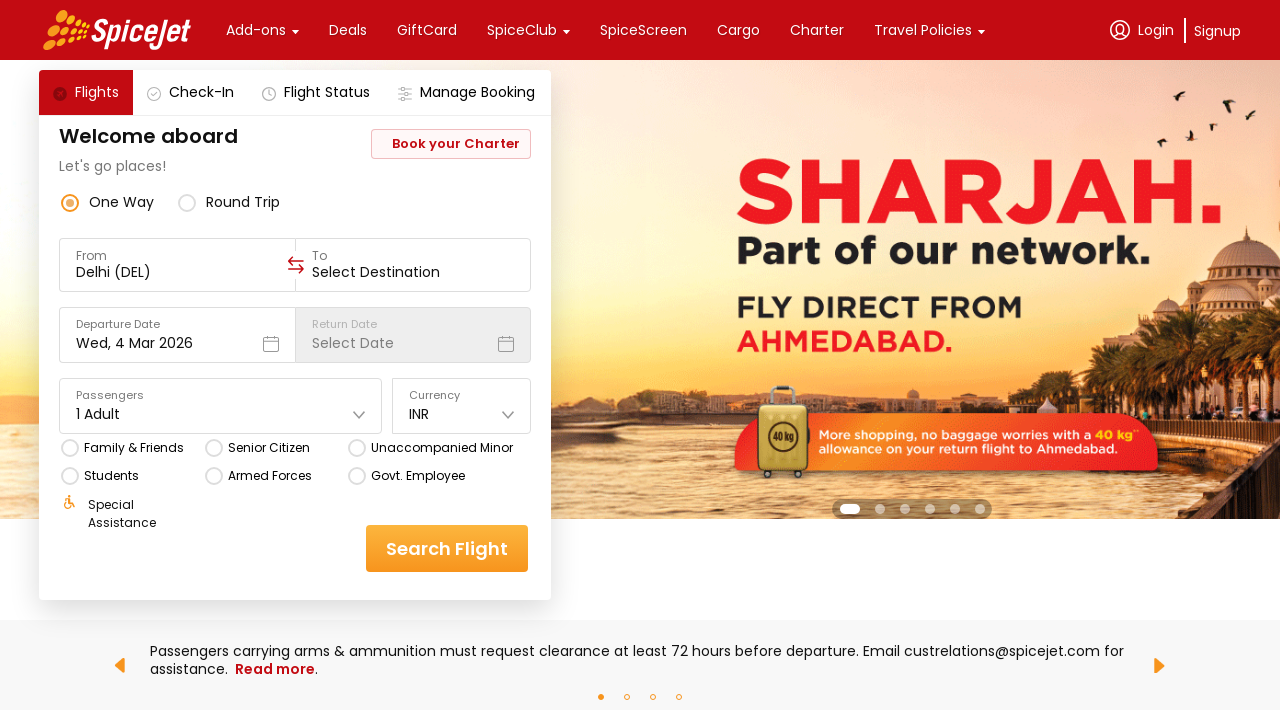

Navigated to SpiceJet website
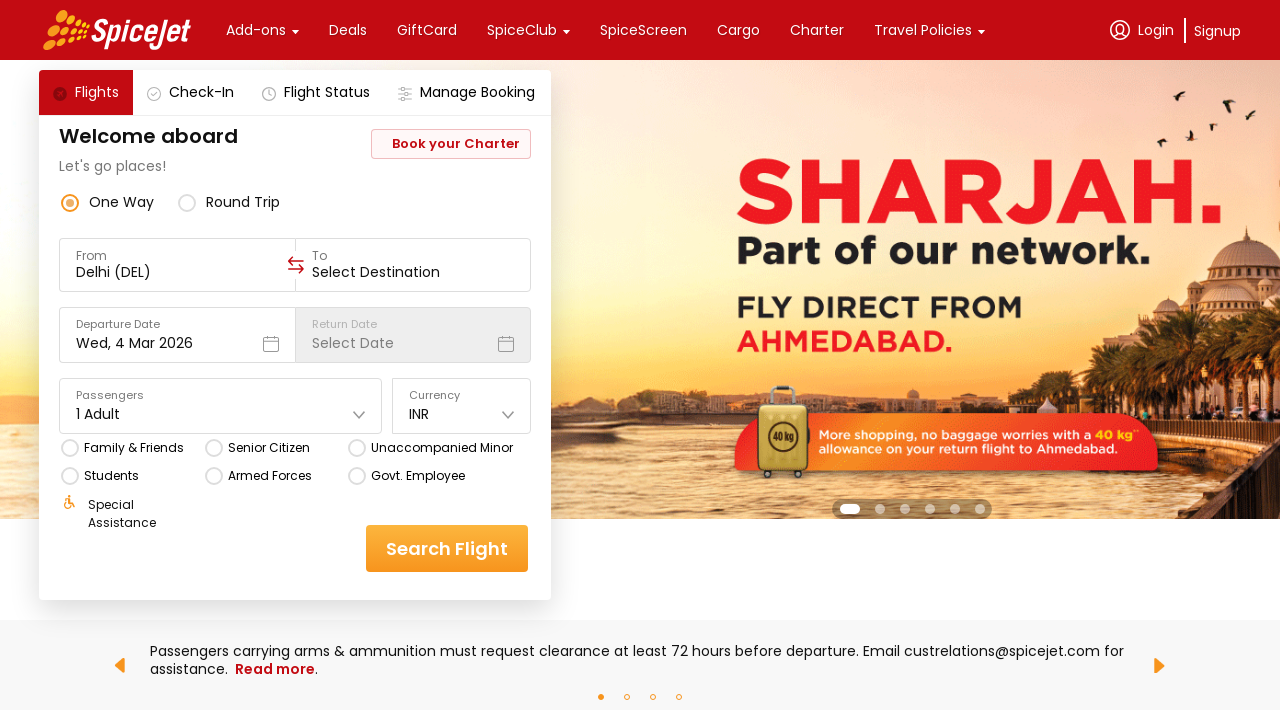

Hovered over SpiceClub menu item at (522, 30) on xpath=//div[contains(text(),'SpiceClub')]
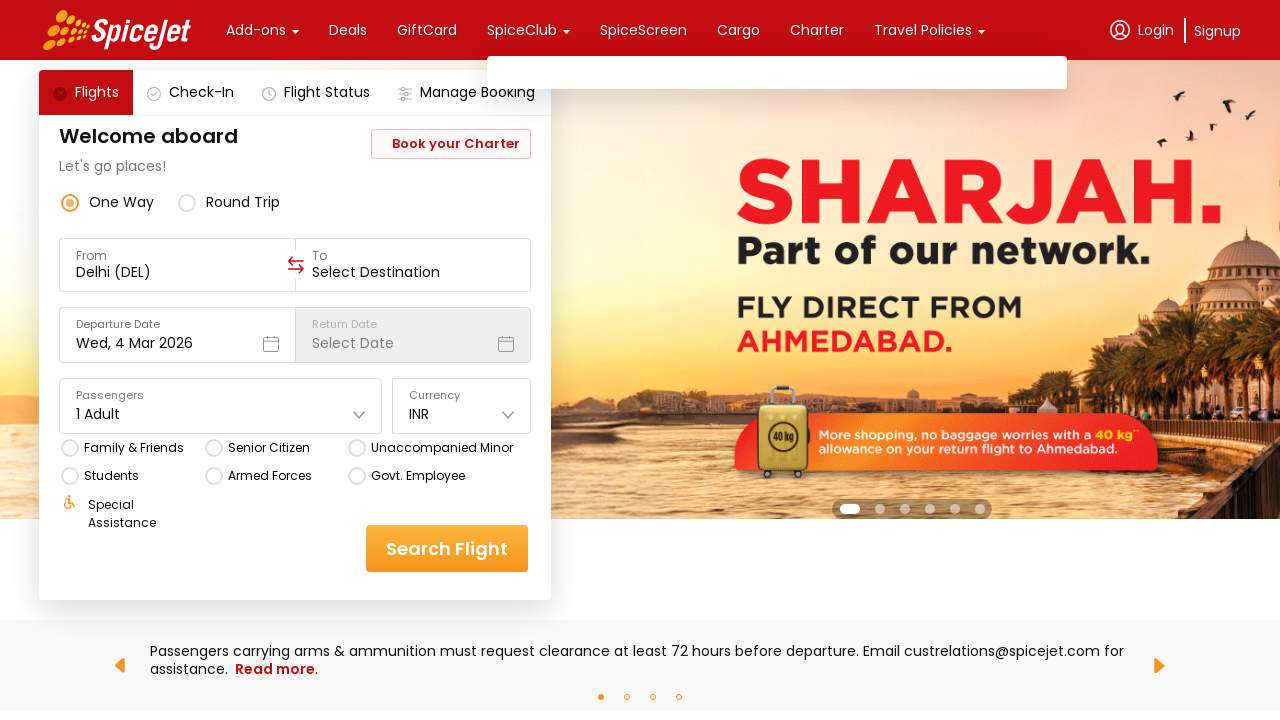

Clicked on 'Our Program' link to open new window at (601, 146) on xpath=//div[contains(text(),'Our Program')]
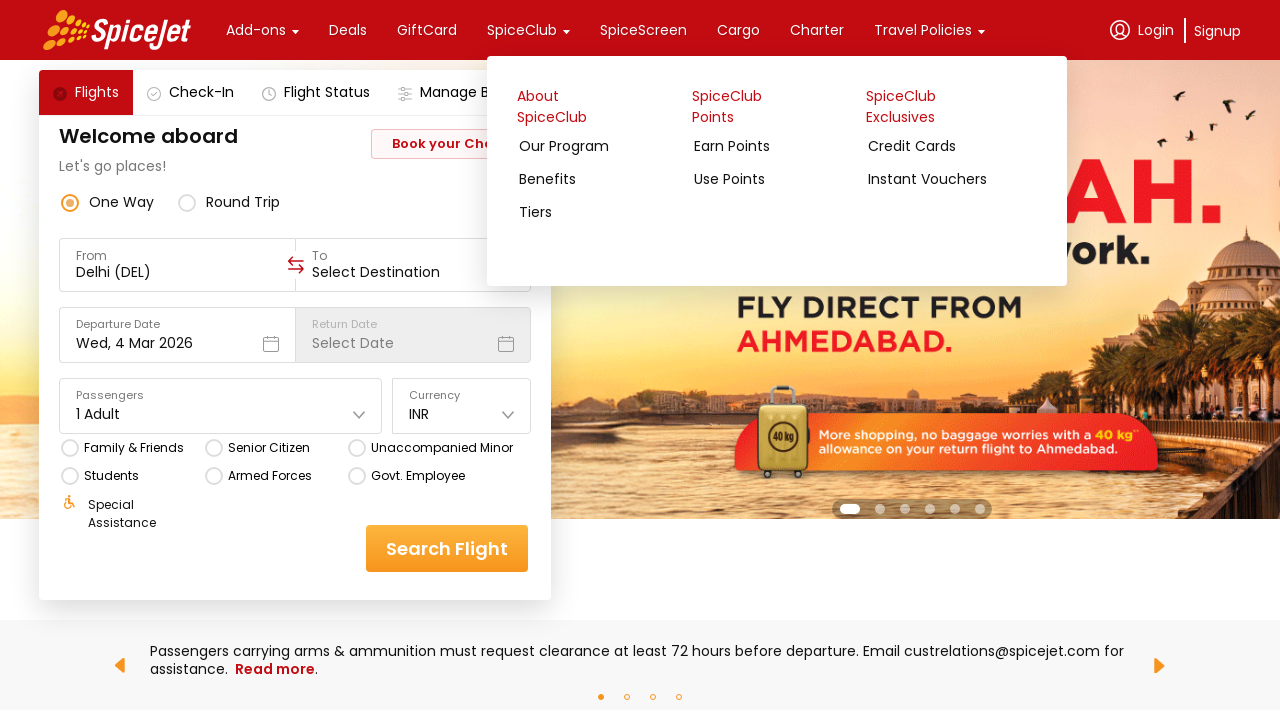

New window loaded successfully
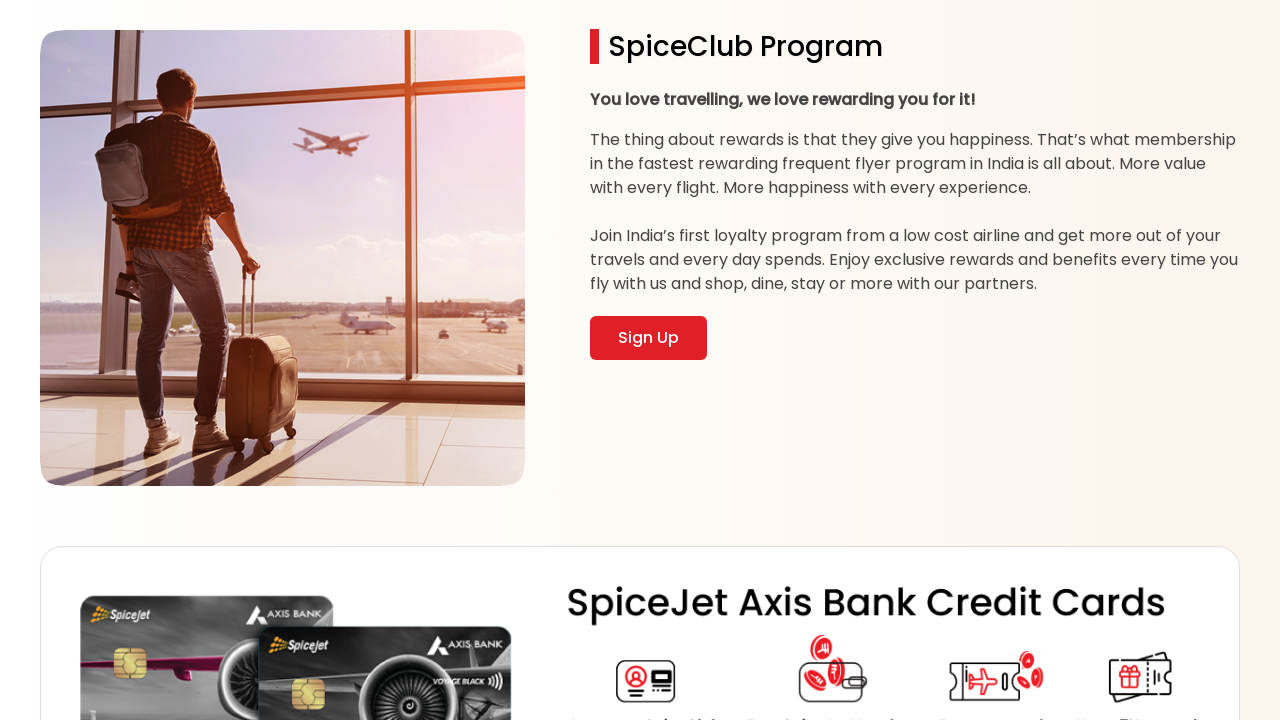

Took screenshot of new window
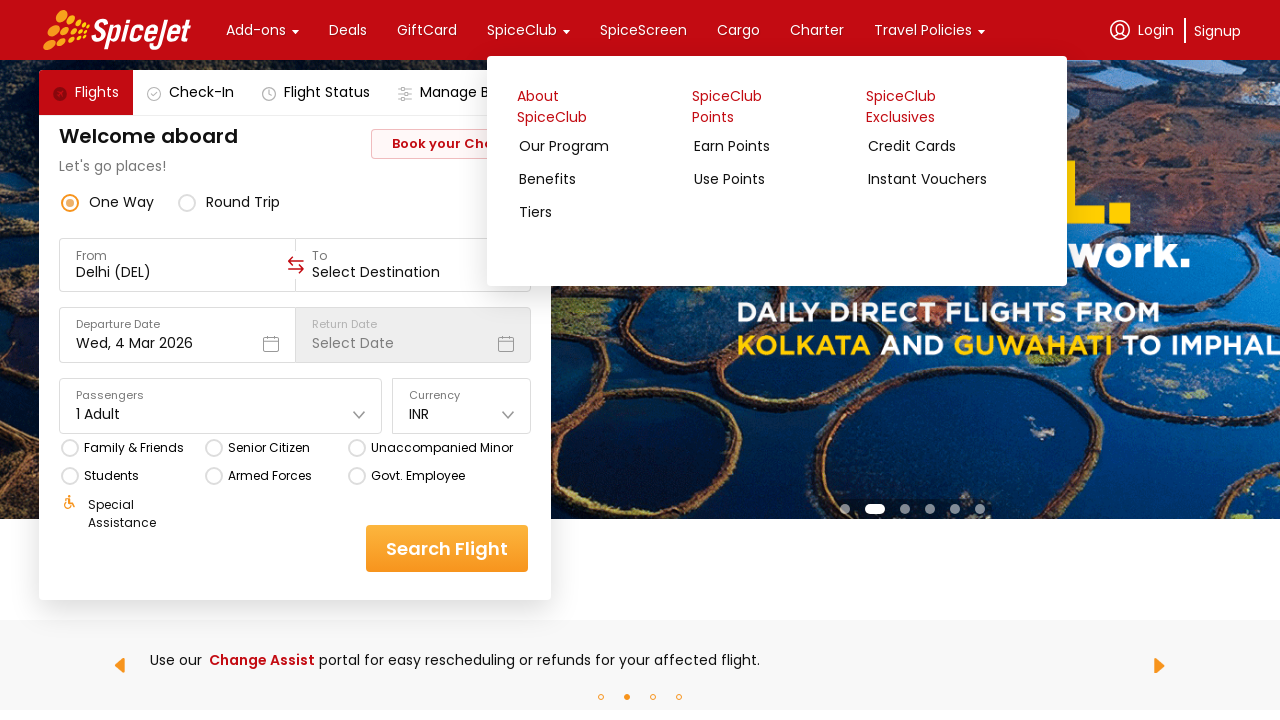

Closed the new window
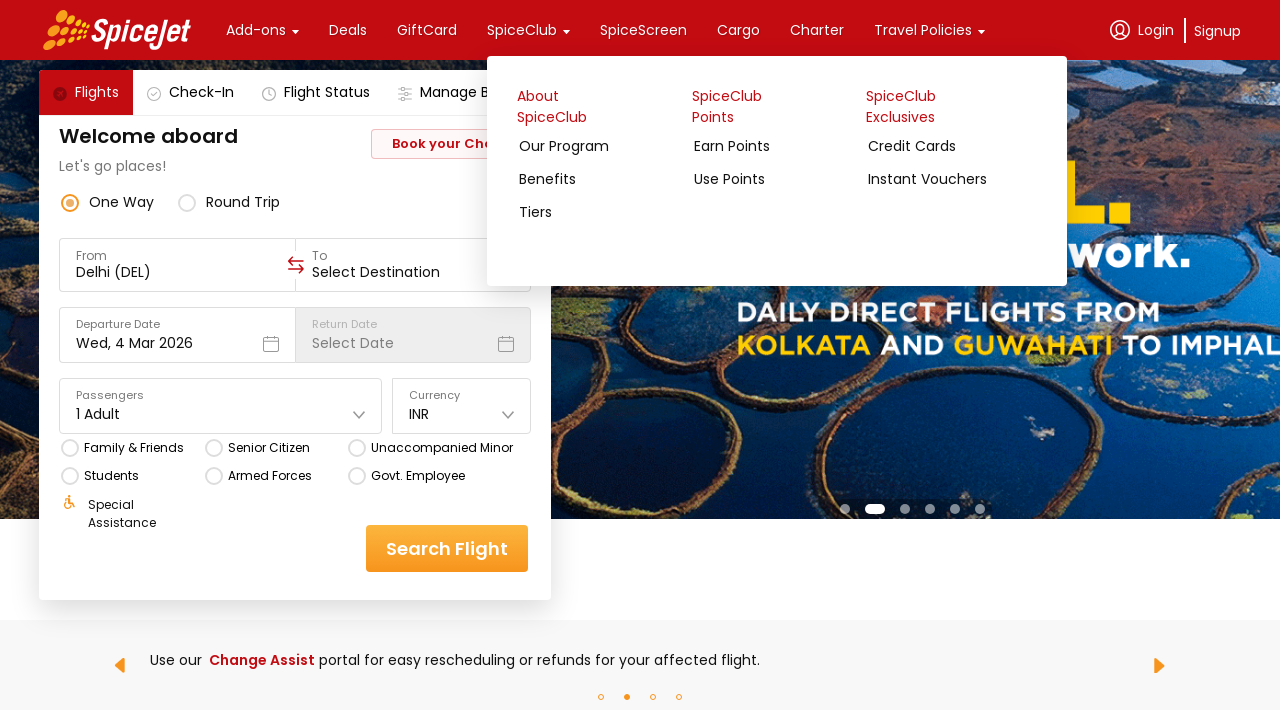

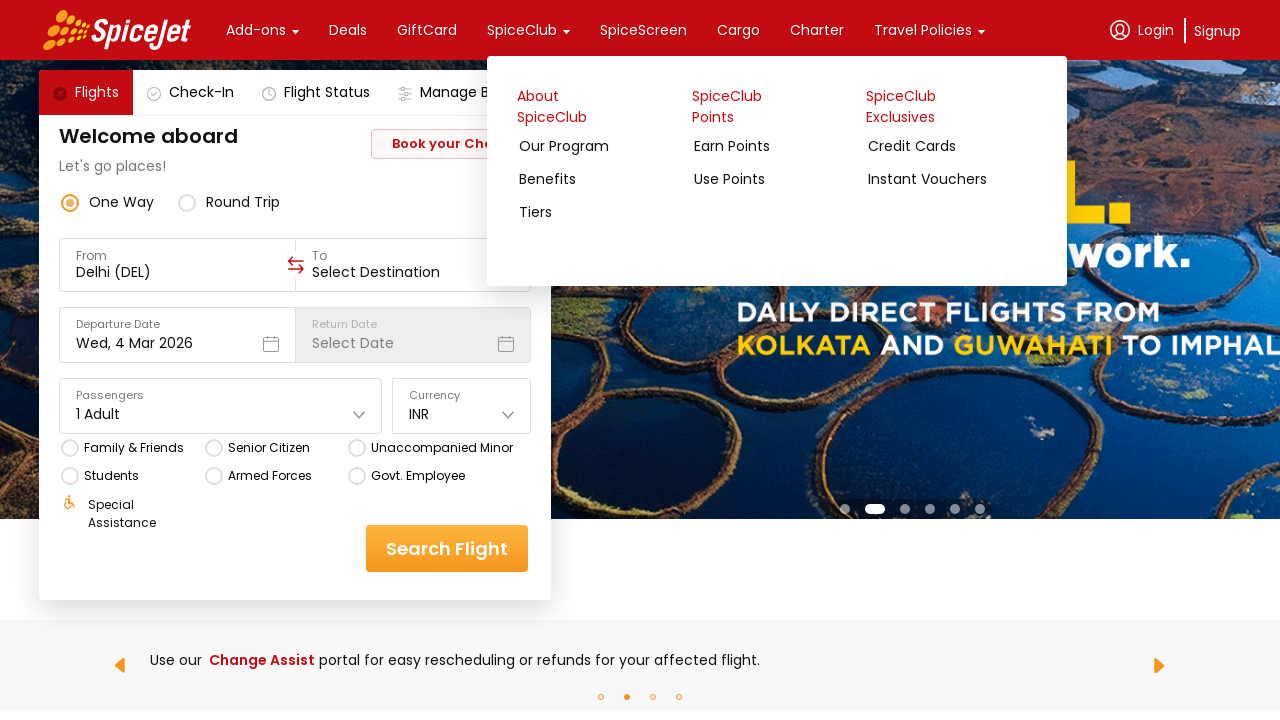